Tests registration form by filling in first name, last name, and email fields, then submitting the form

Starting URL: http://suninjuly.github.io/registration1.html

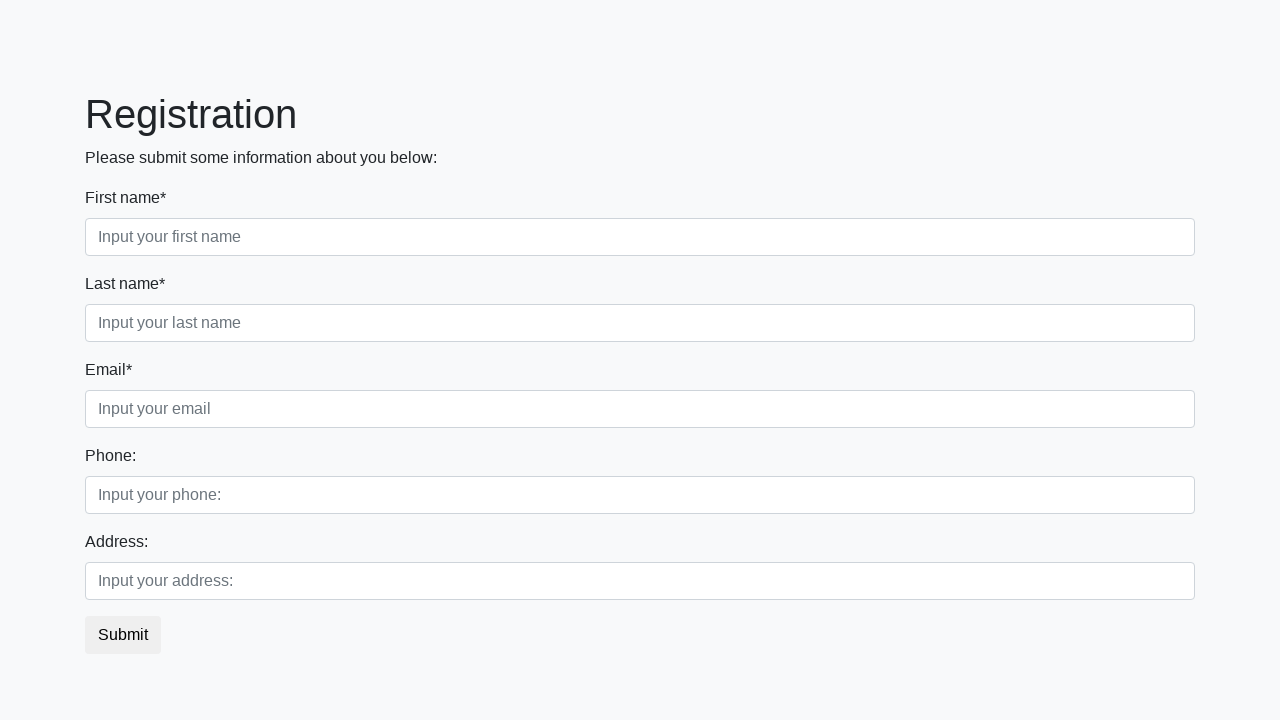

Filled first name field with 'Ivan' on div.first_block .first
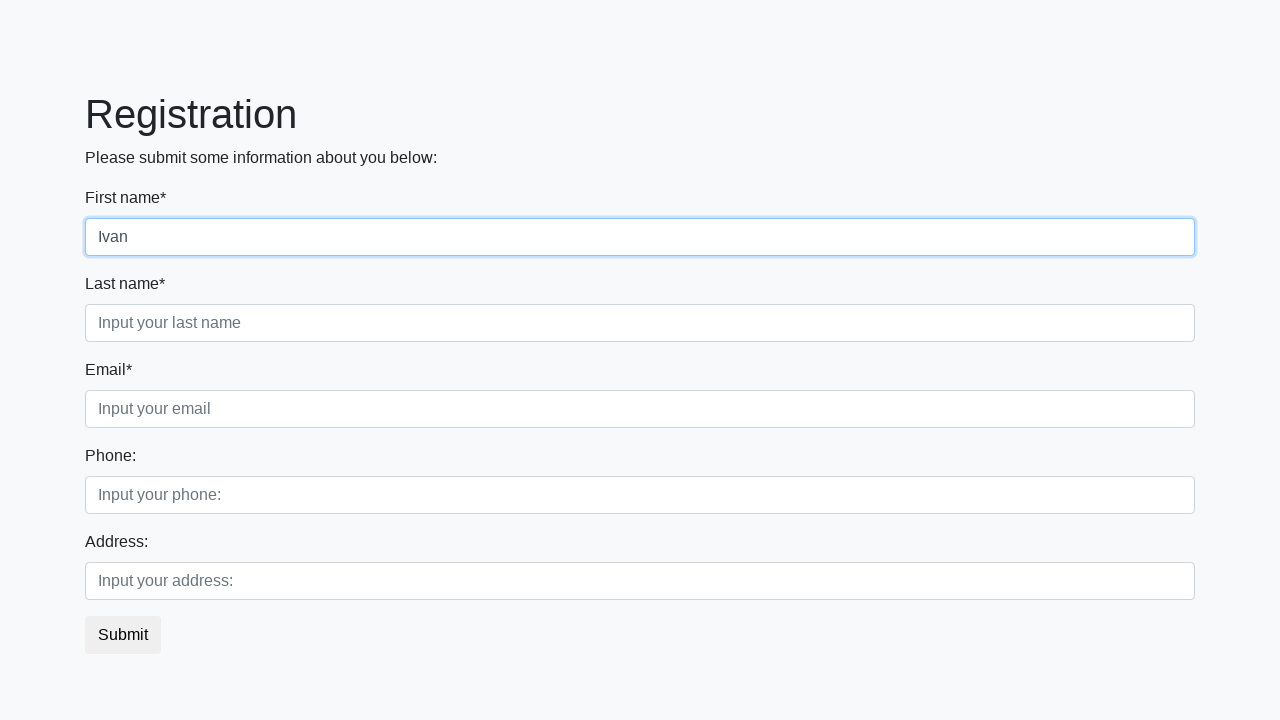

Filled last name field with 'Petrov' on div.first_block .second
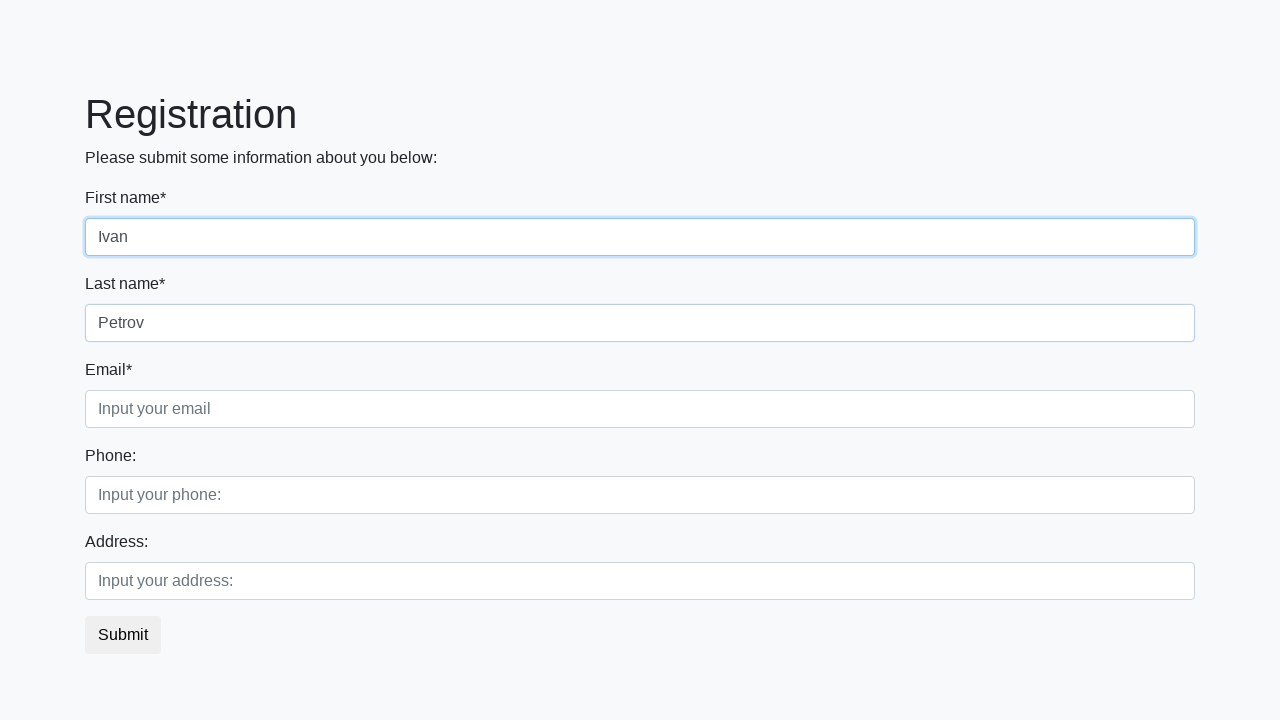

Filled email field with 'test123@example.com' on div.first_block .third
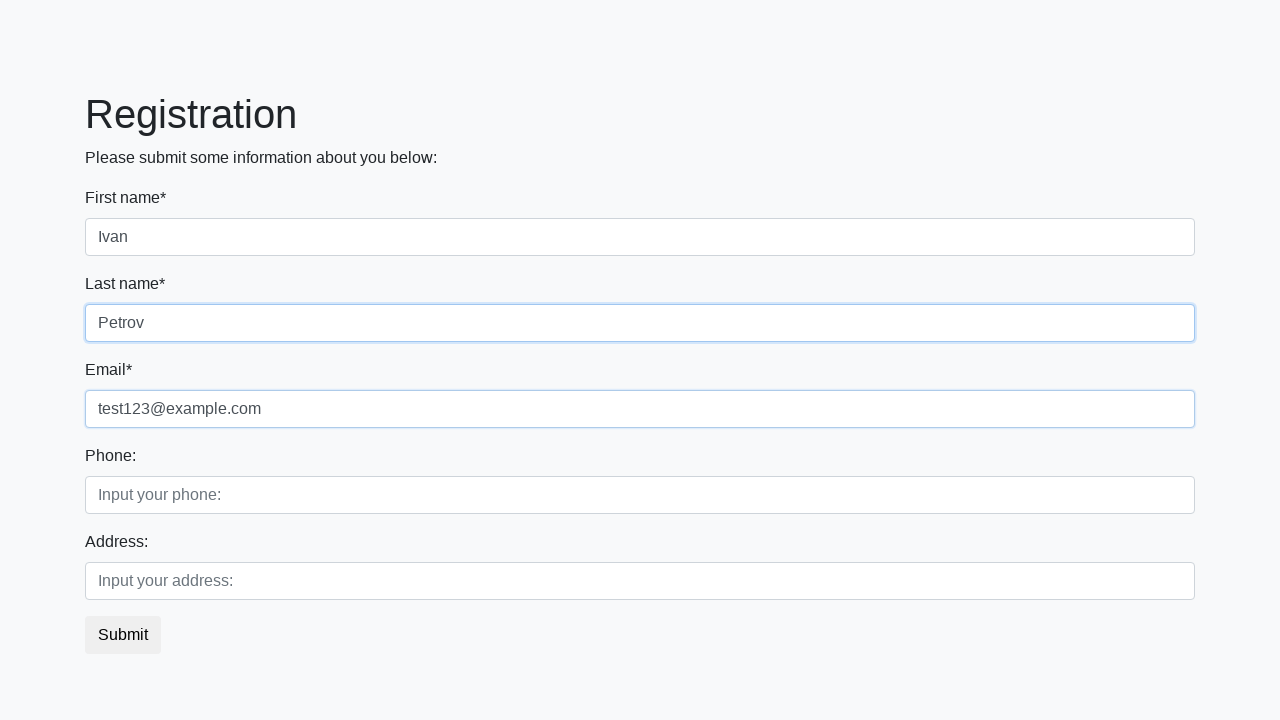

Clicked submit button to register at (123, 635) on button.btn
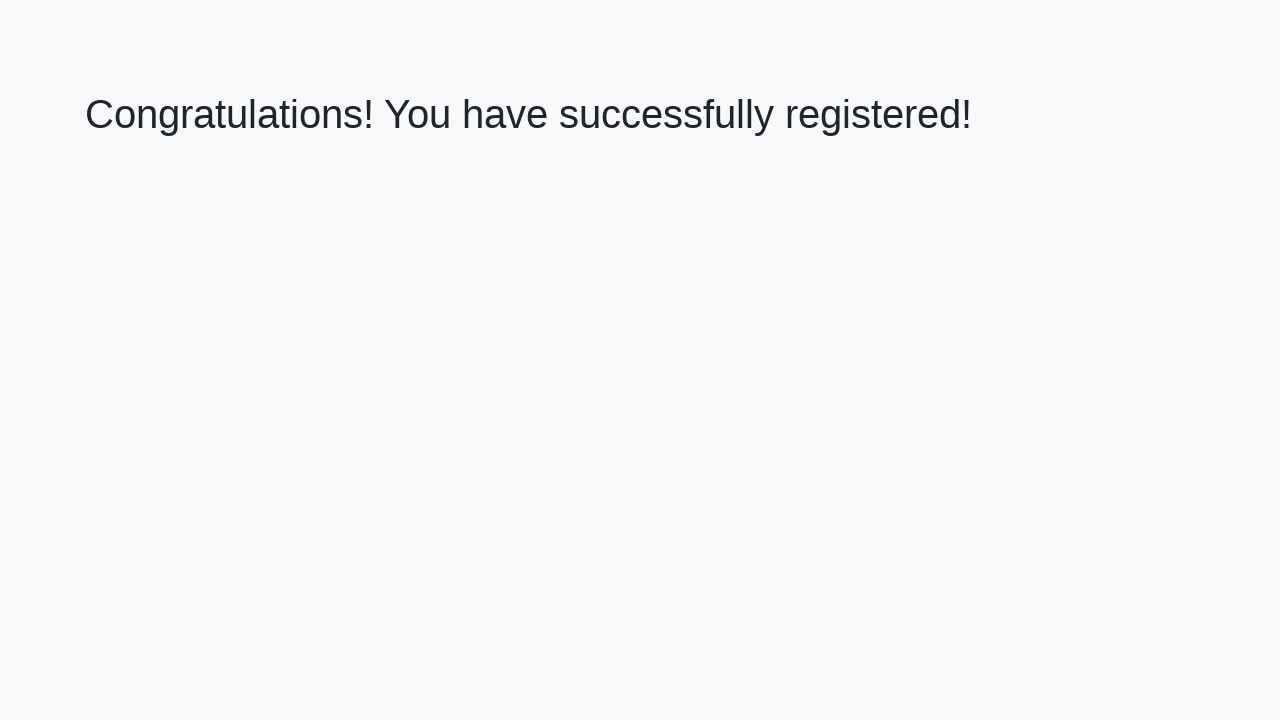

Registration form submitted successfully - success message appeared
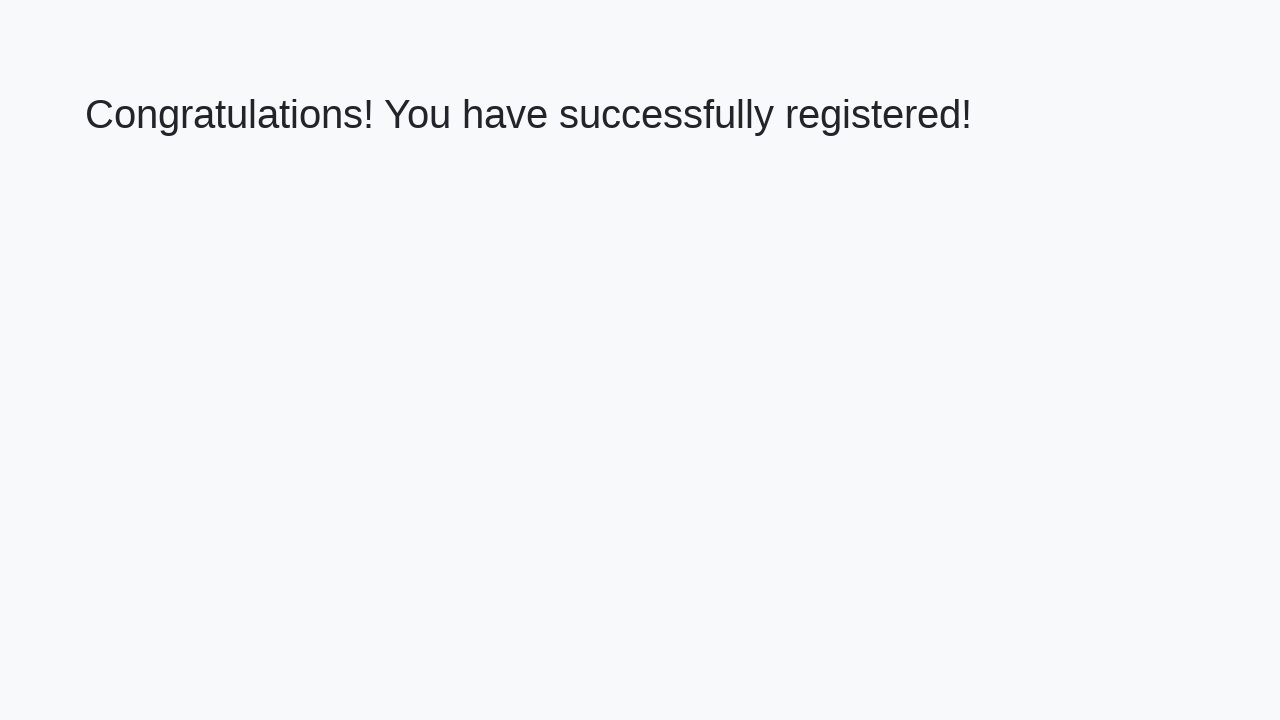

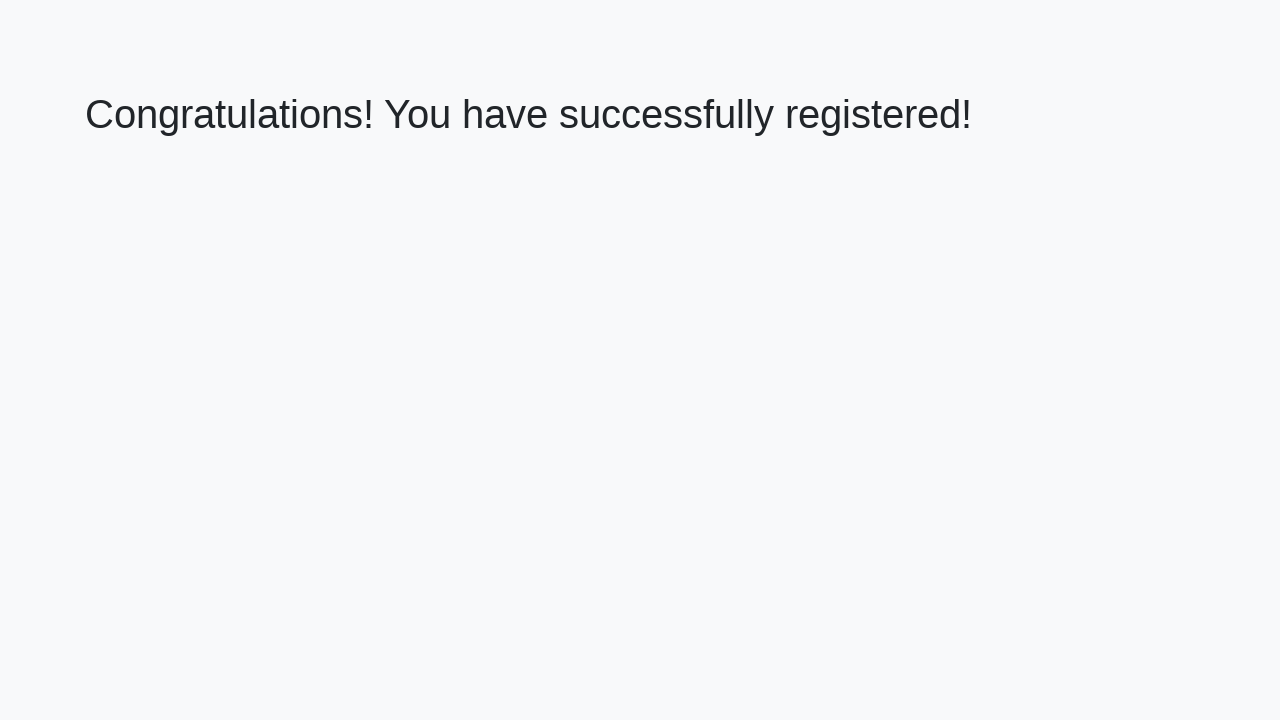